Tests alert handling functionality by clicking a confirm button, reading the alert text, and dismissing the alert

Starting URL: https://seleniumautomationpractice.blogspot.com/2018/01/blog-post.html

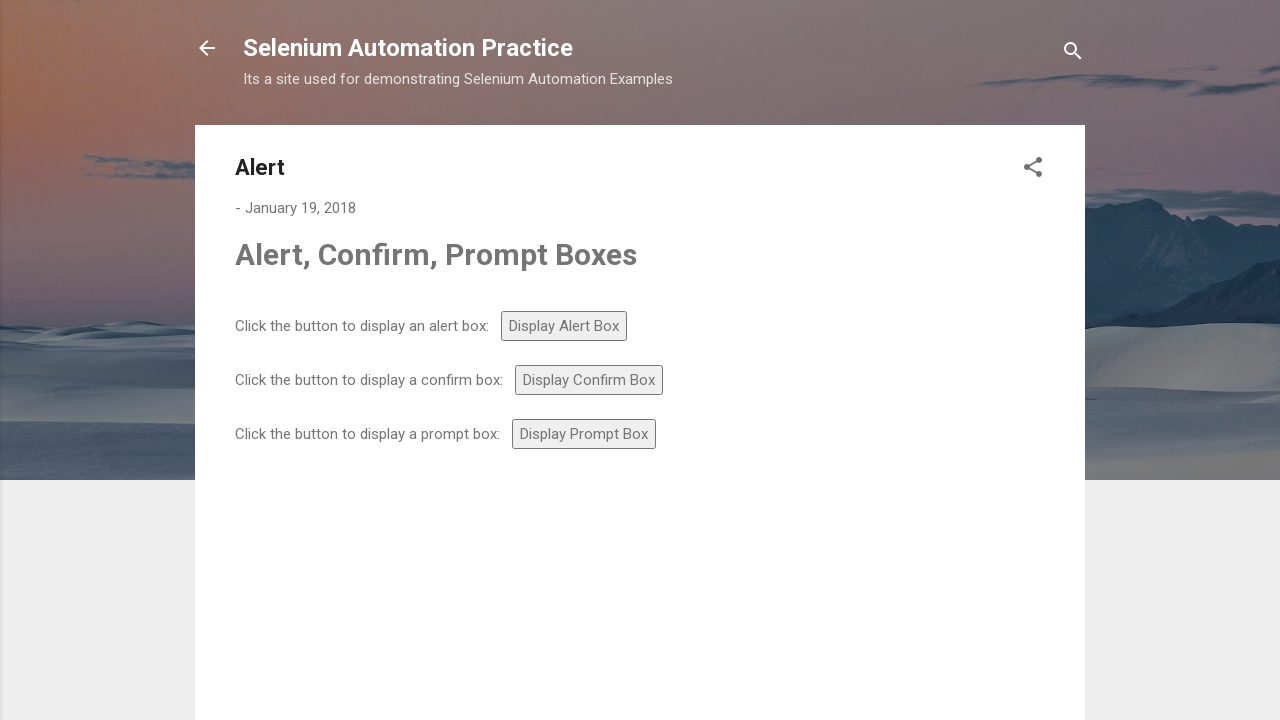

Clicked confirm button to trigger alert at (589, 380) on #confirm
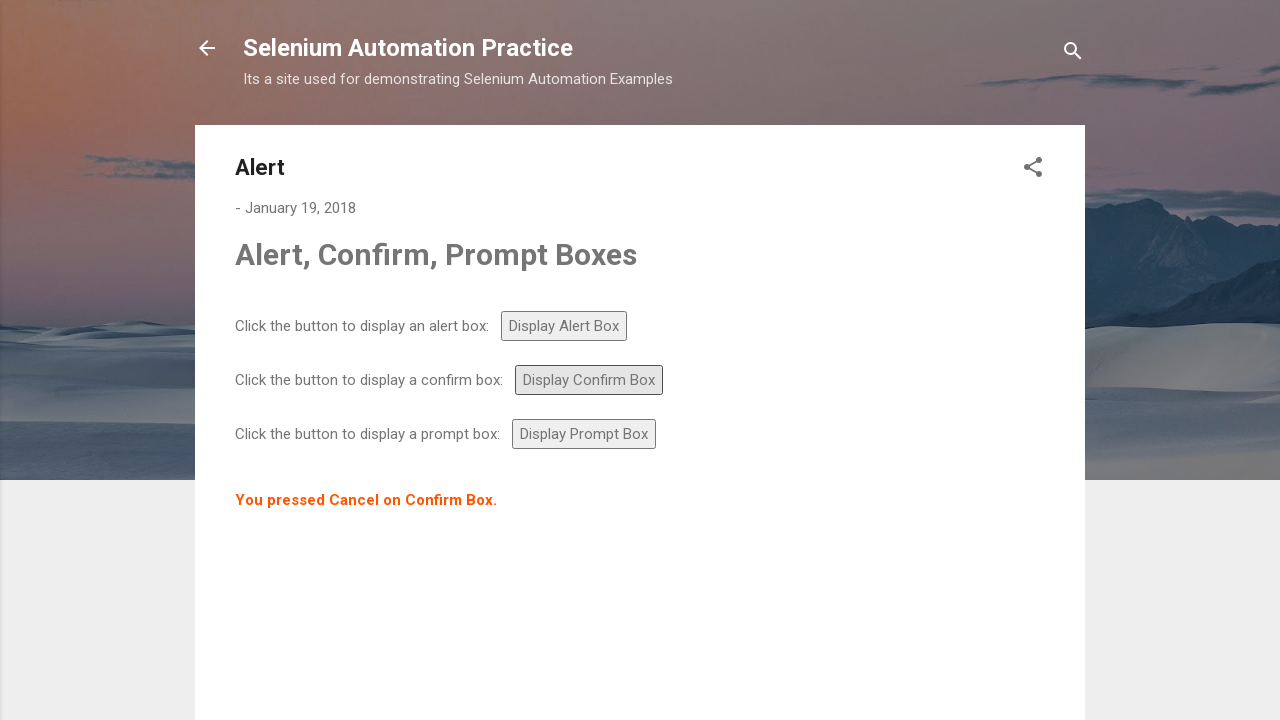

Set up dialog handler to dismiss alerts
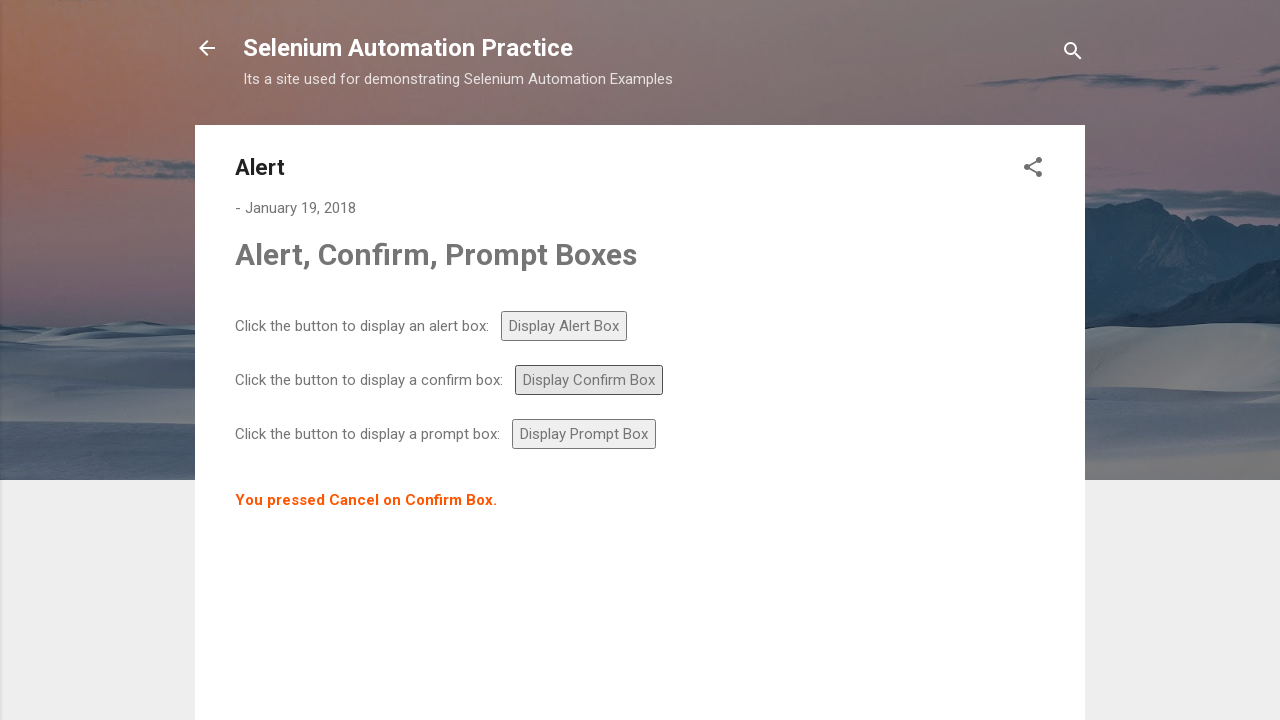

Clicked confirm button again to trigger alert and test dismissal at (589, 380) on #confirm
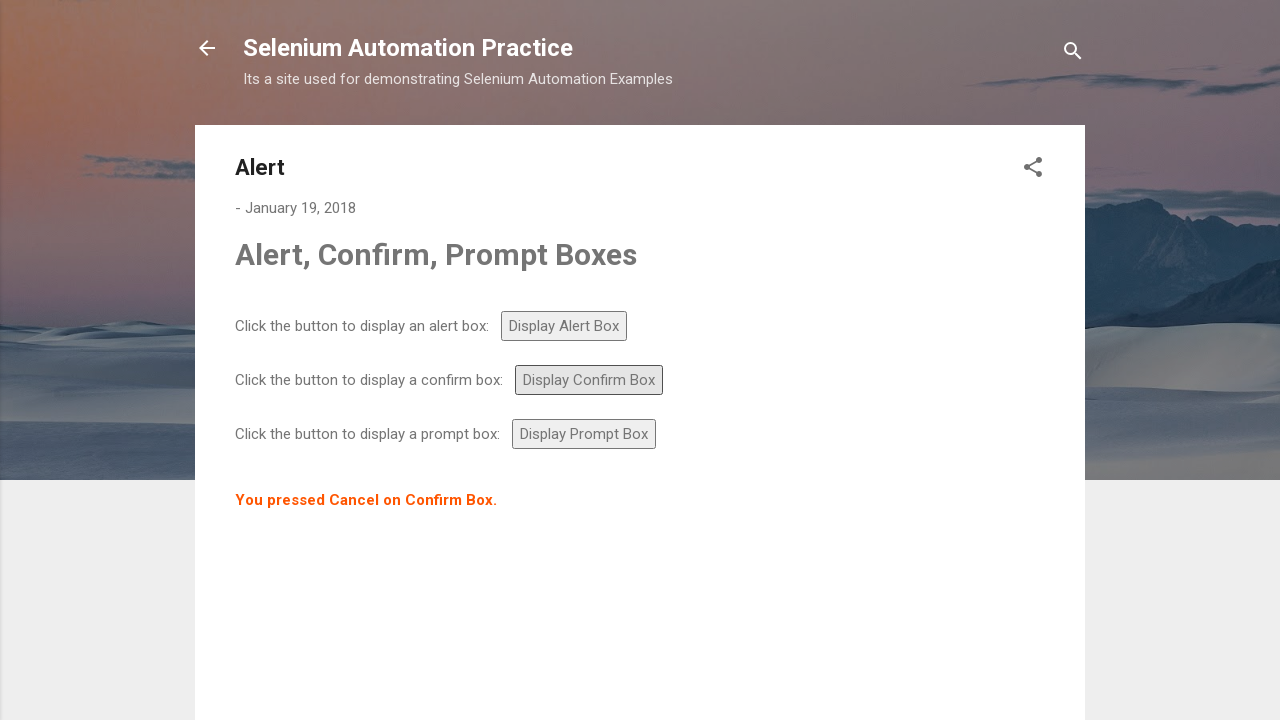

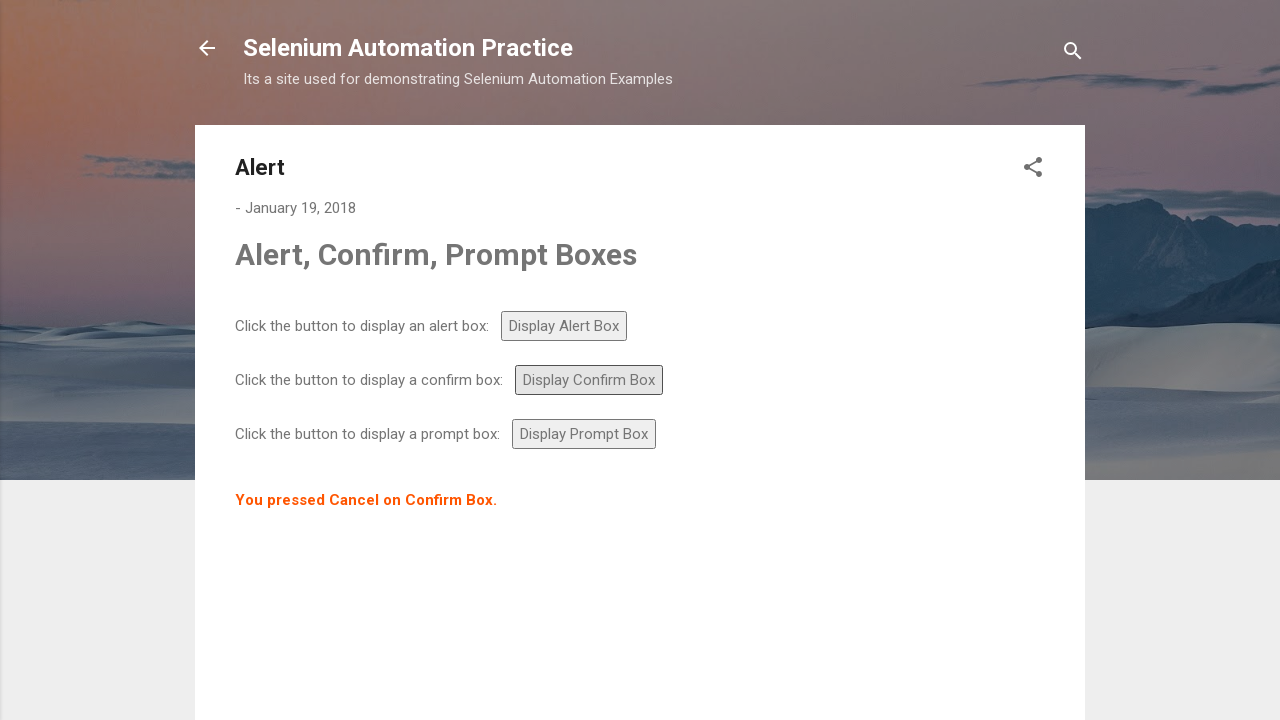